Automates adding multiple vegetables to cart on an e-commerce site, proceeds to checkout, and applies a promo code

Starting URL: https://rahulshettyacademy.com/seleniumPractise/#/

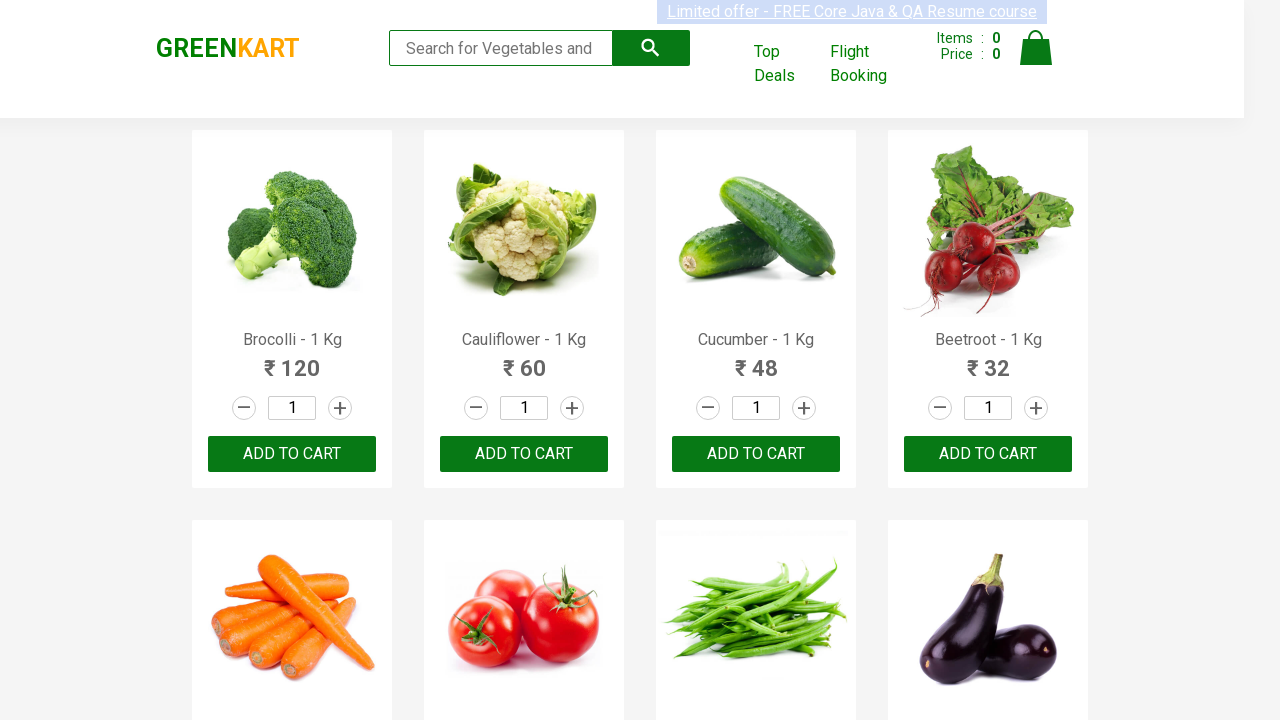

Waited 3 seconds for products to load
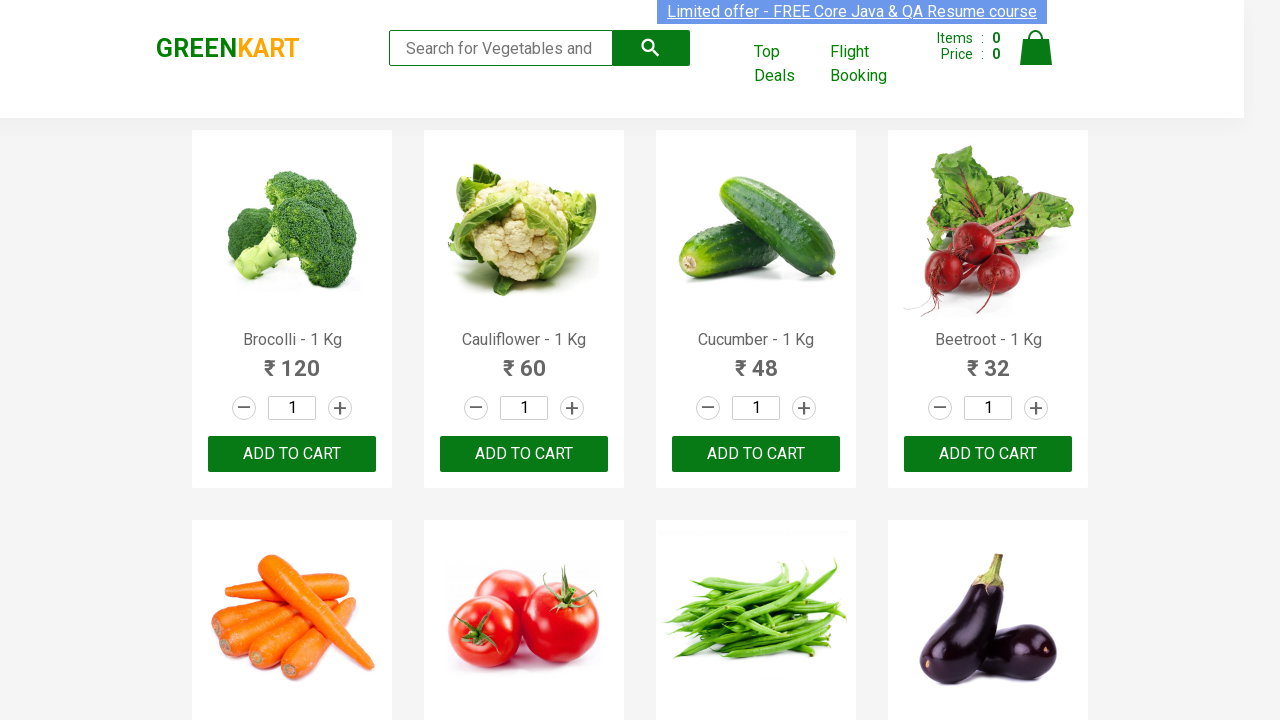

Retrieved all product names from the page
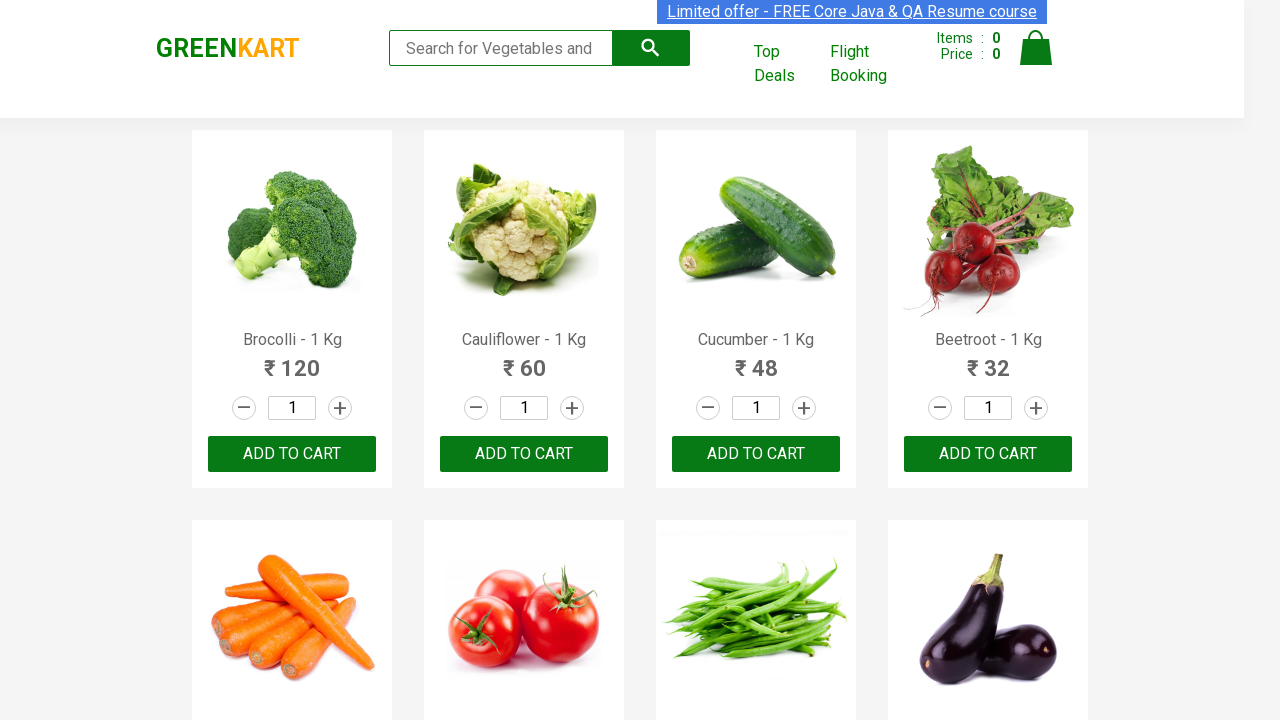

Added Brocolli to cart at (292, 454) on xpath=//div[@class='product-action']/button >> nth=0
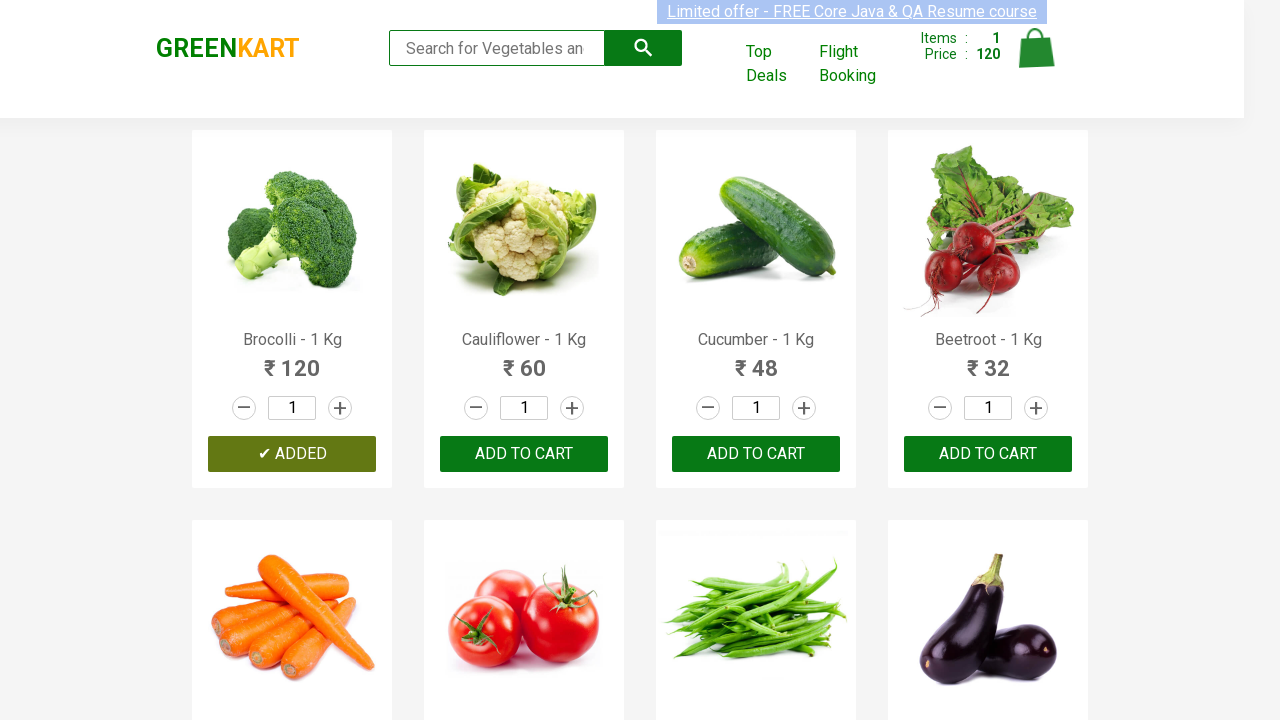

Added Cucumber to cart at (756, 454) on xpath=//div[@class='product-action']/button >> nth=2
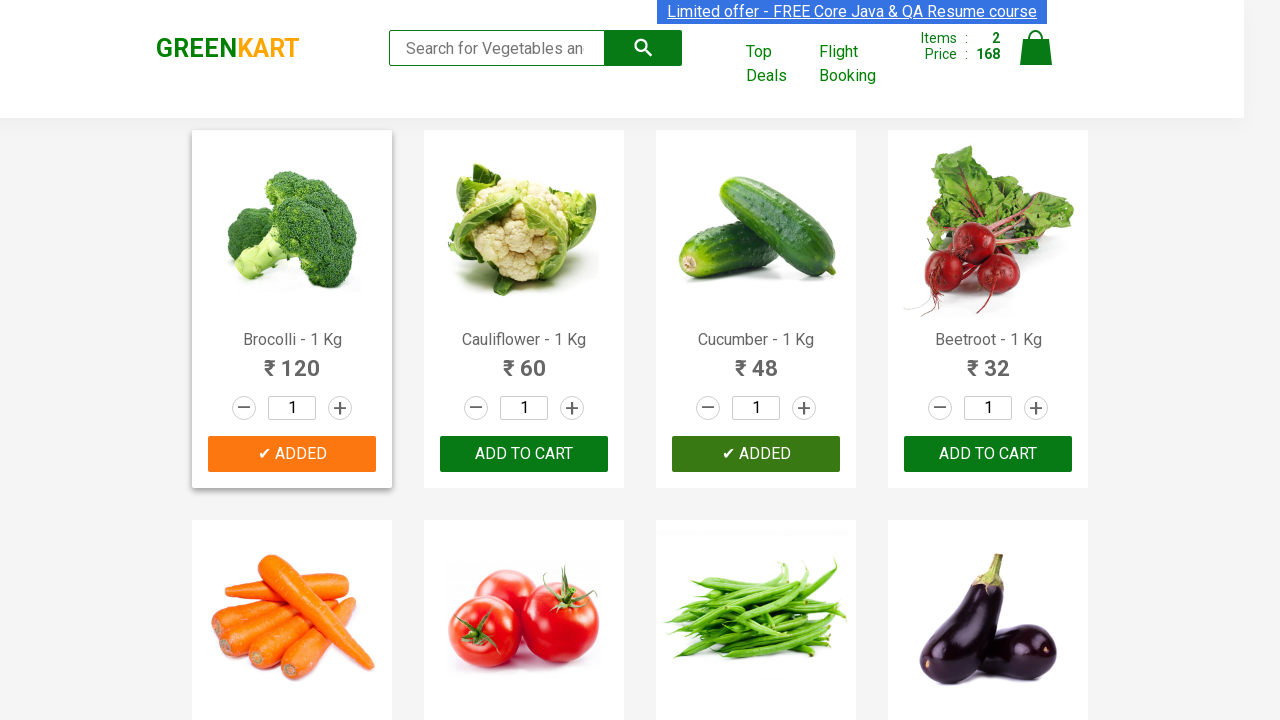

Added Beetroot to cart at (988, 454) on xpath=//div[@class='product-action']/button >> nth=3
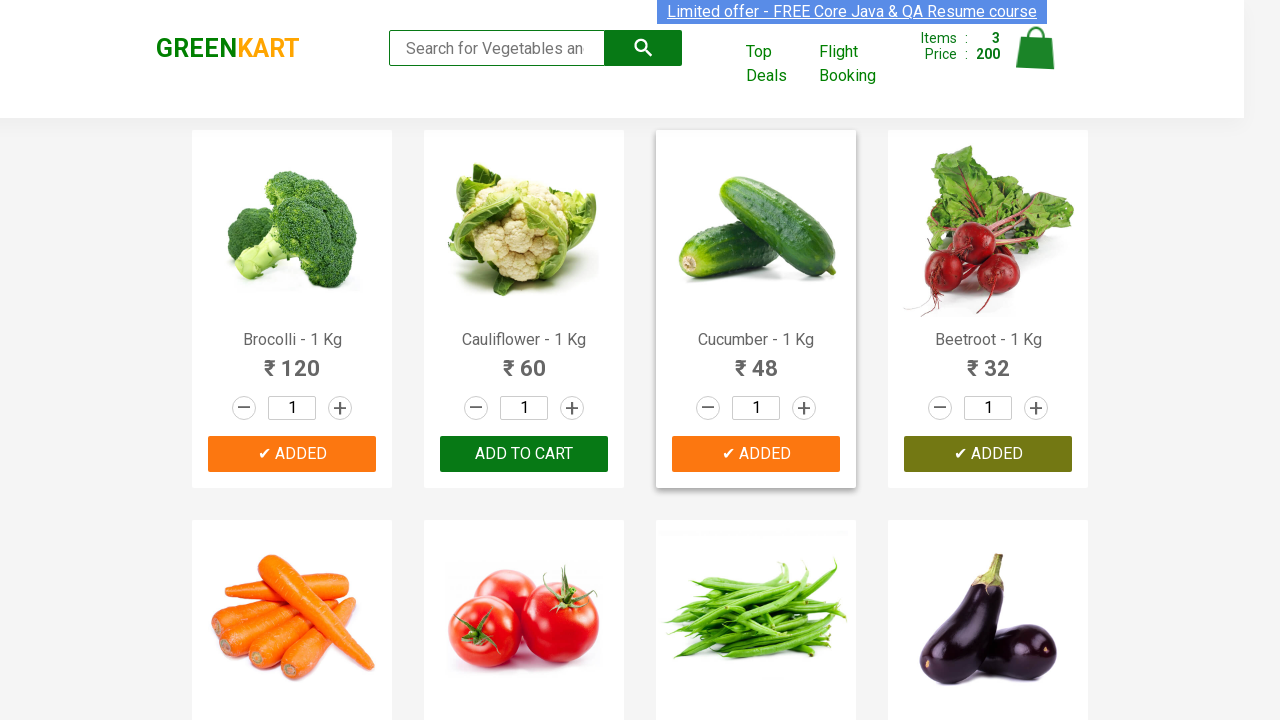

Added Carrot to cart at (292, 360) on xpath=//div[@class='product-action']/button >> nth=4
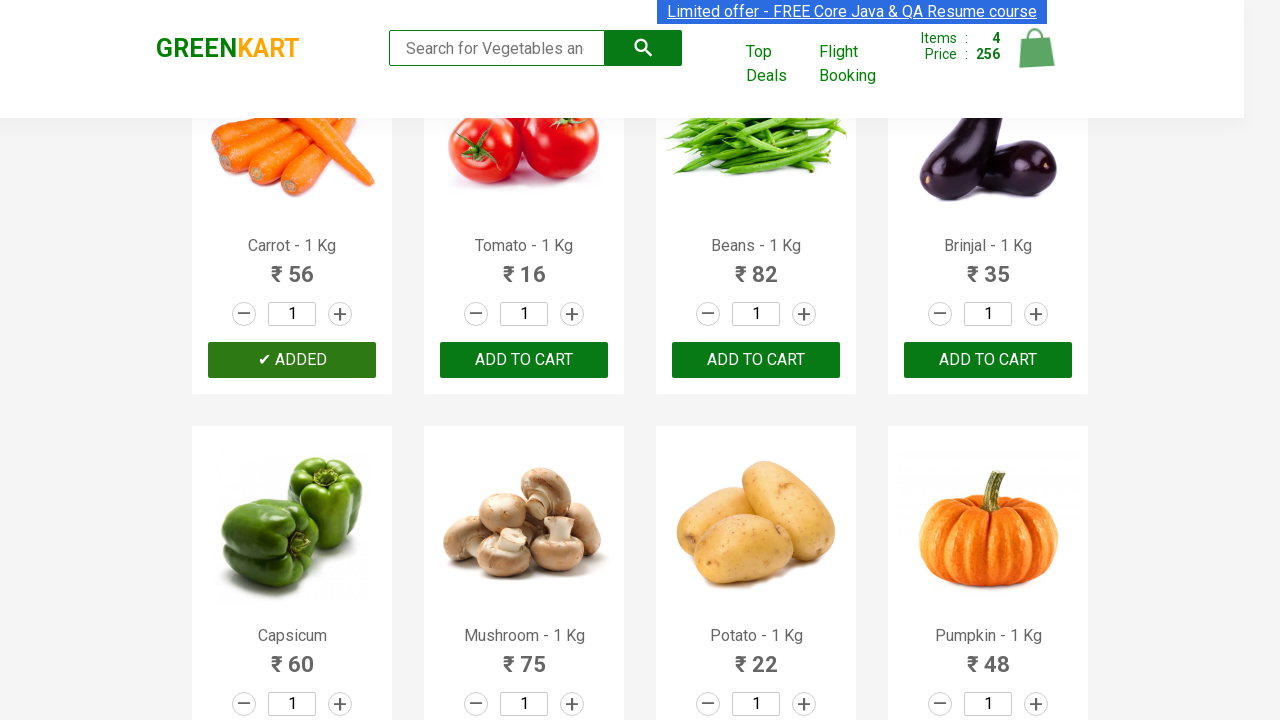

Clicked cart icon to view cart at (1036, 48) on img[alt='Cart']
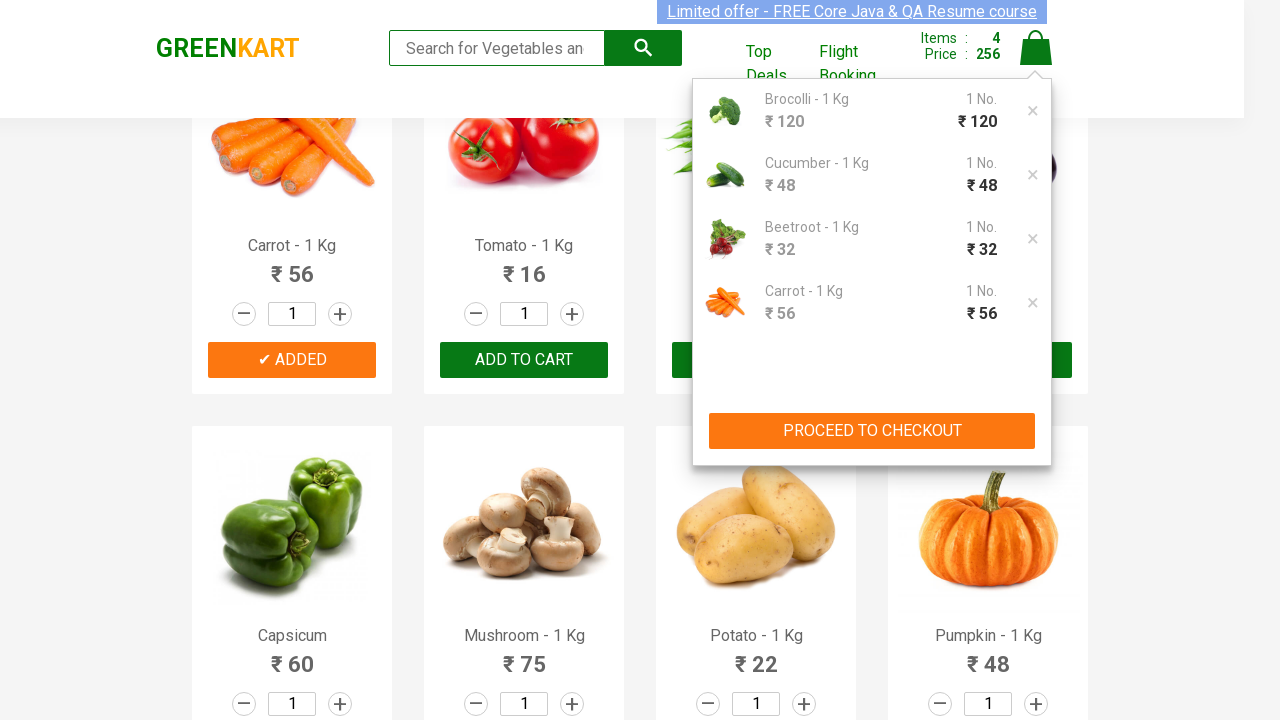

Clicked PROCEED TO CHECKOUT button at (872, 431) on xpath=//button[text()='PROCEED TO CHECKOUT']
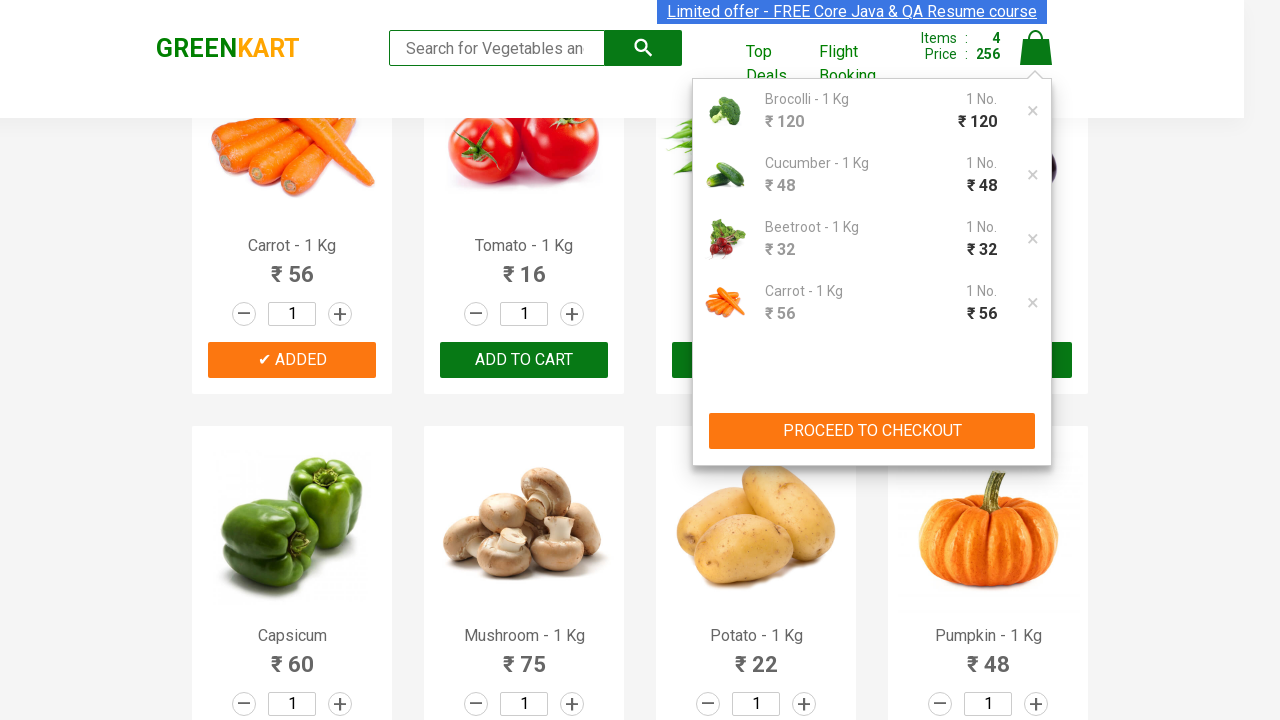

Promo code input field became visible
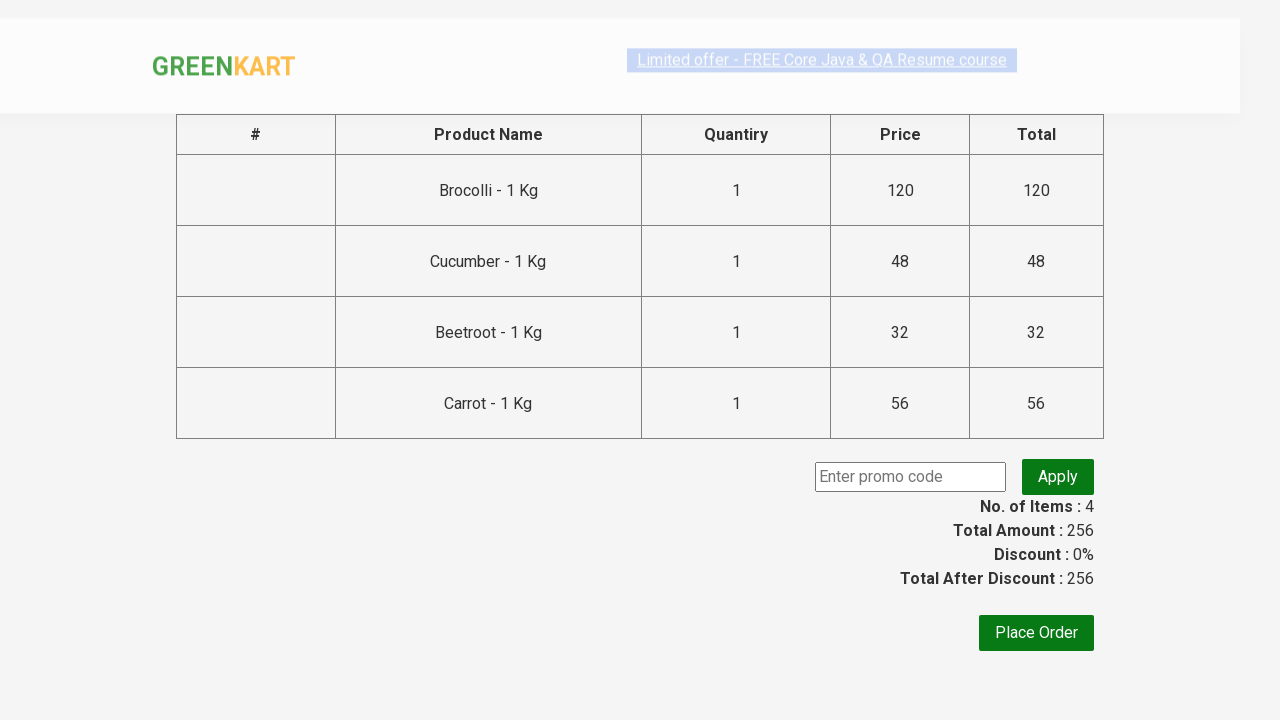

Entered promo code 'rahulshettyacademy' on input.promocode
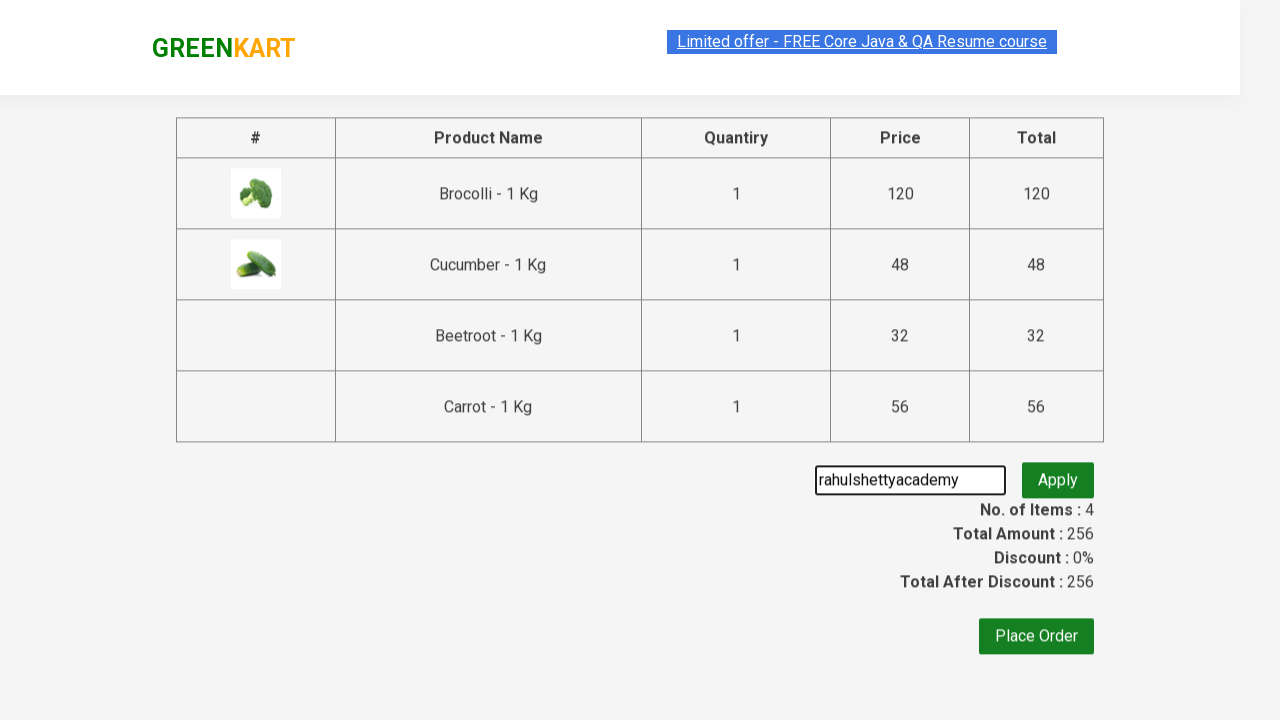

Clicked apply promo button at (1058, 477) on button.promoBtn
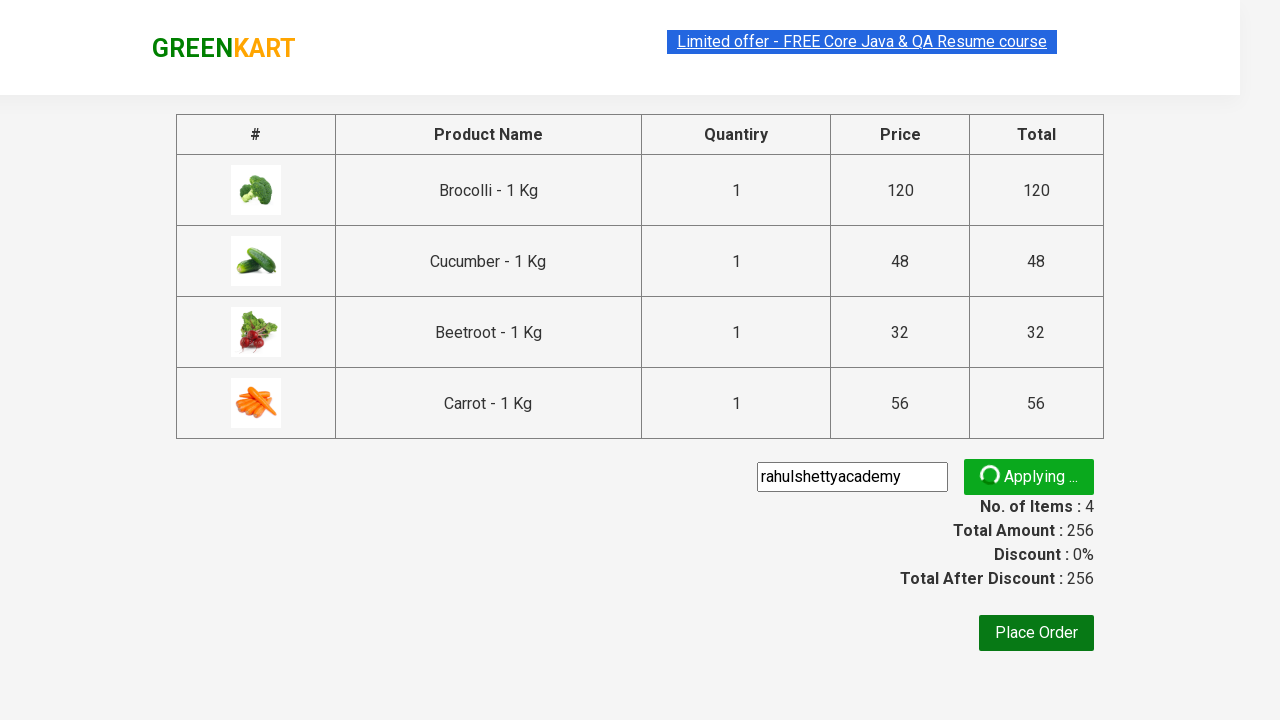

Promo code successfully applied and confirmation appeared
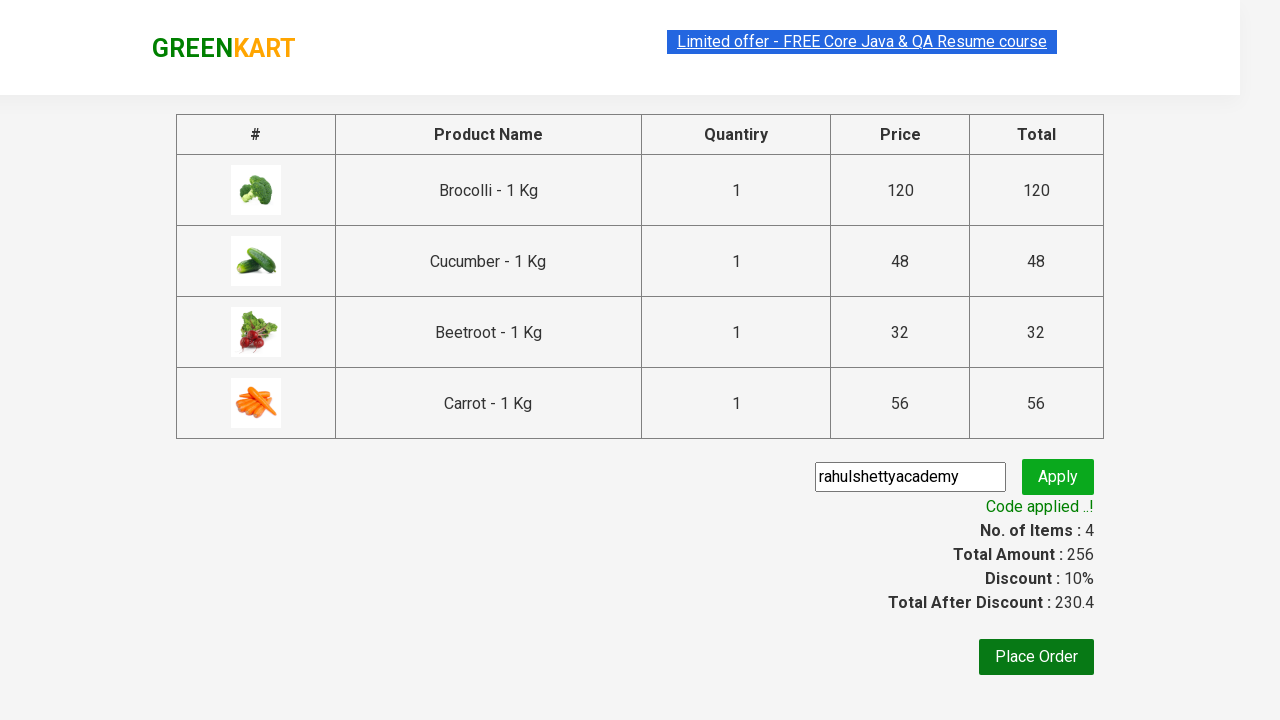

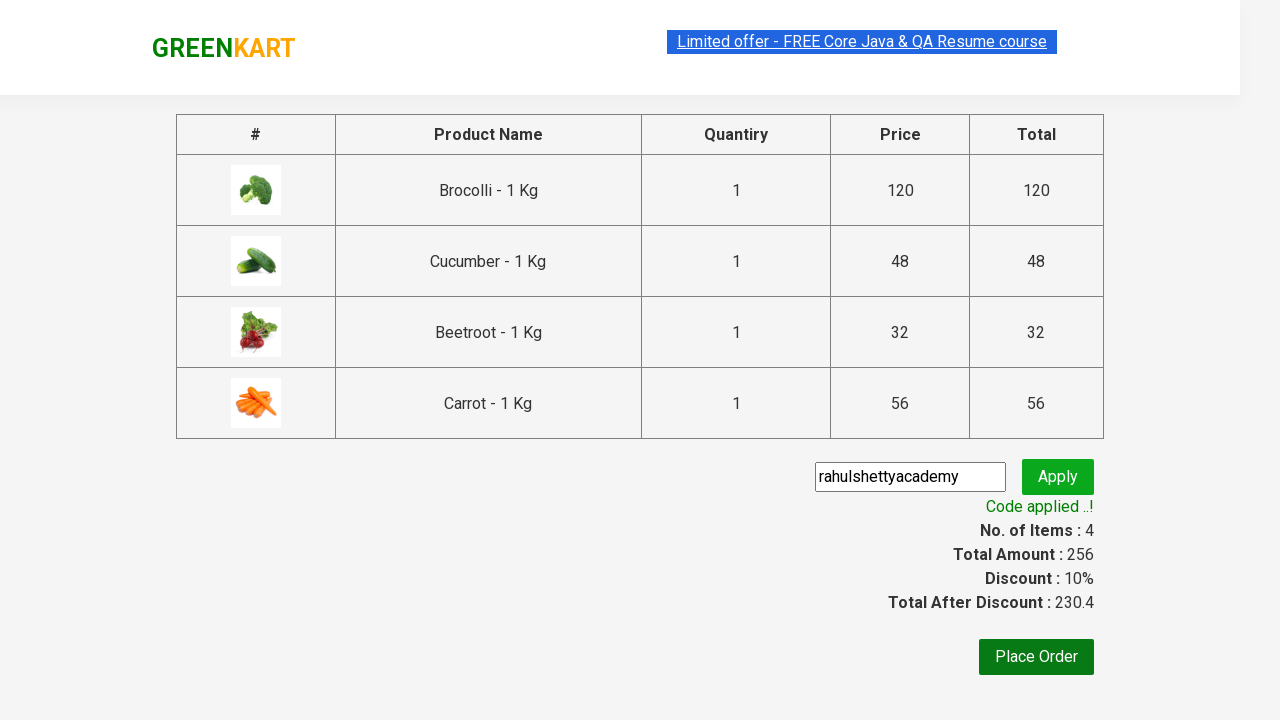